Tests clearing completed items using the clear completed button

Starting URL: https://todomvc.com/examples/react/dist/

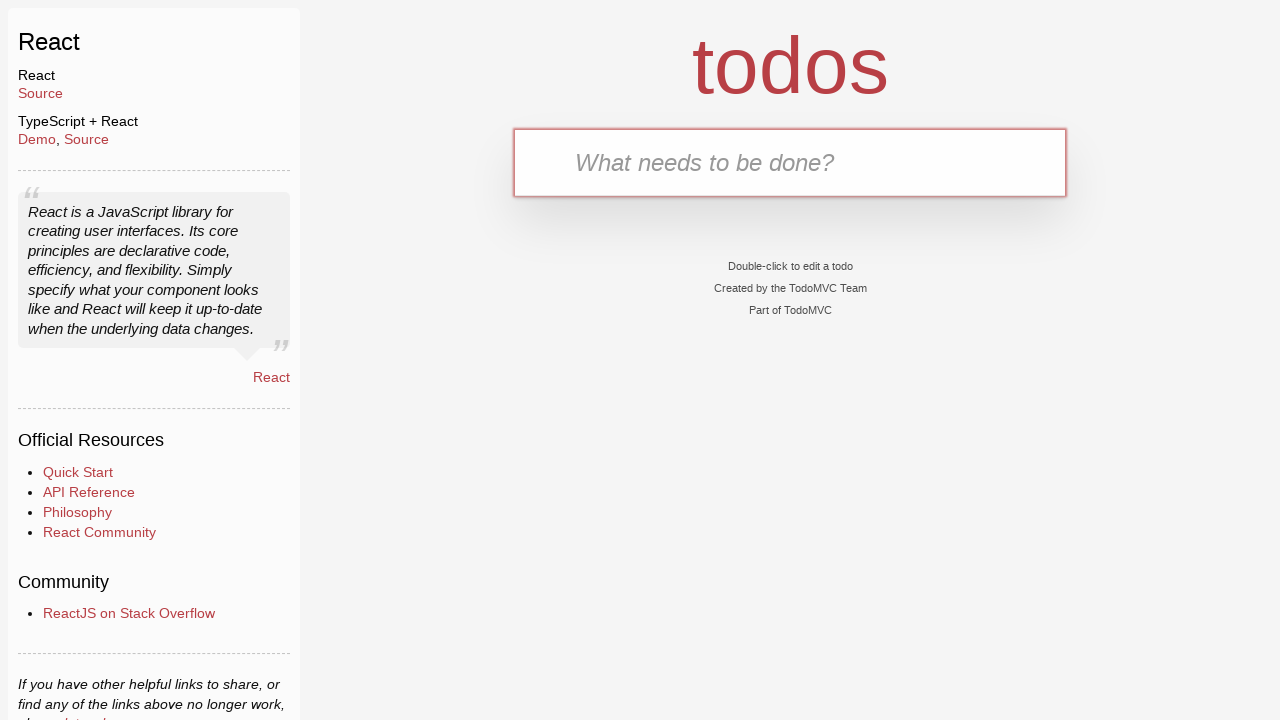

Filled new todo field with 'Buy Sweets' on .new-todo
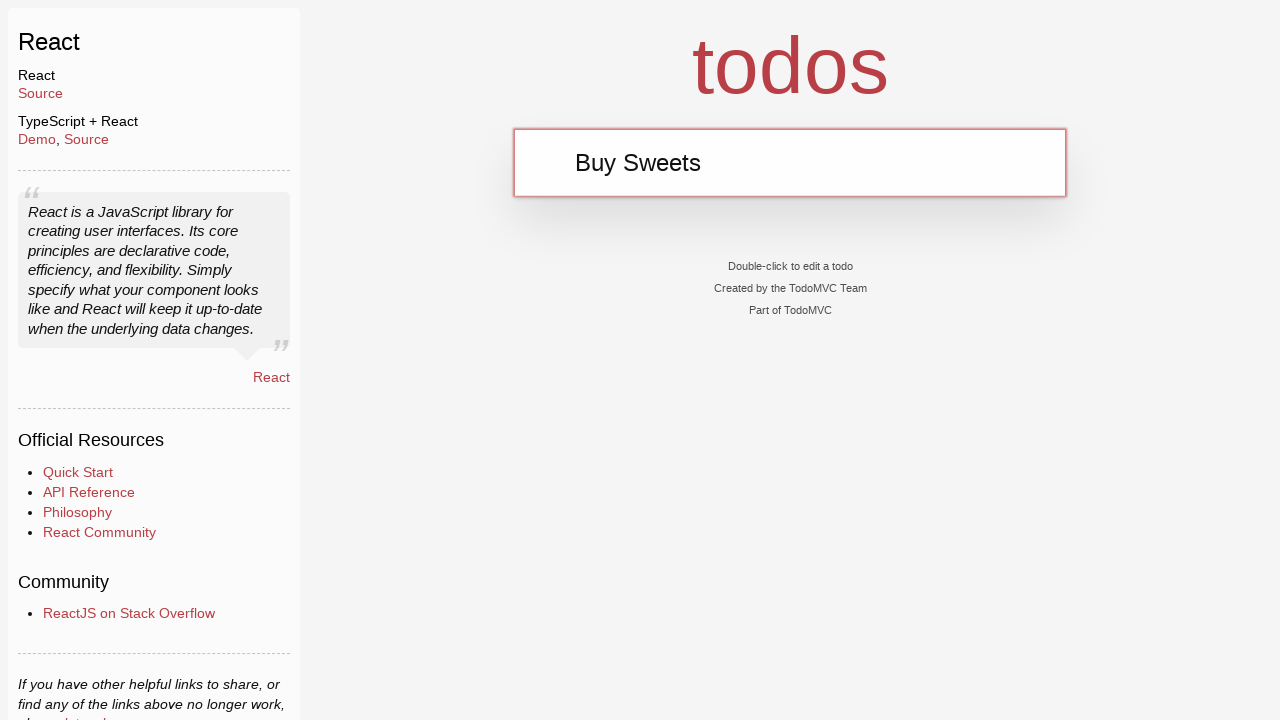

Pressed Enter to add 'Buy Sweets' todo item on .new-todo
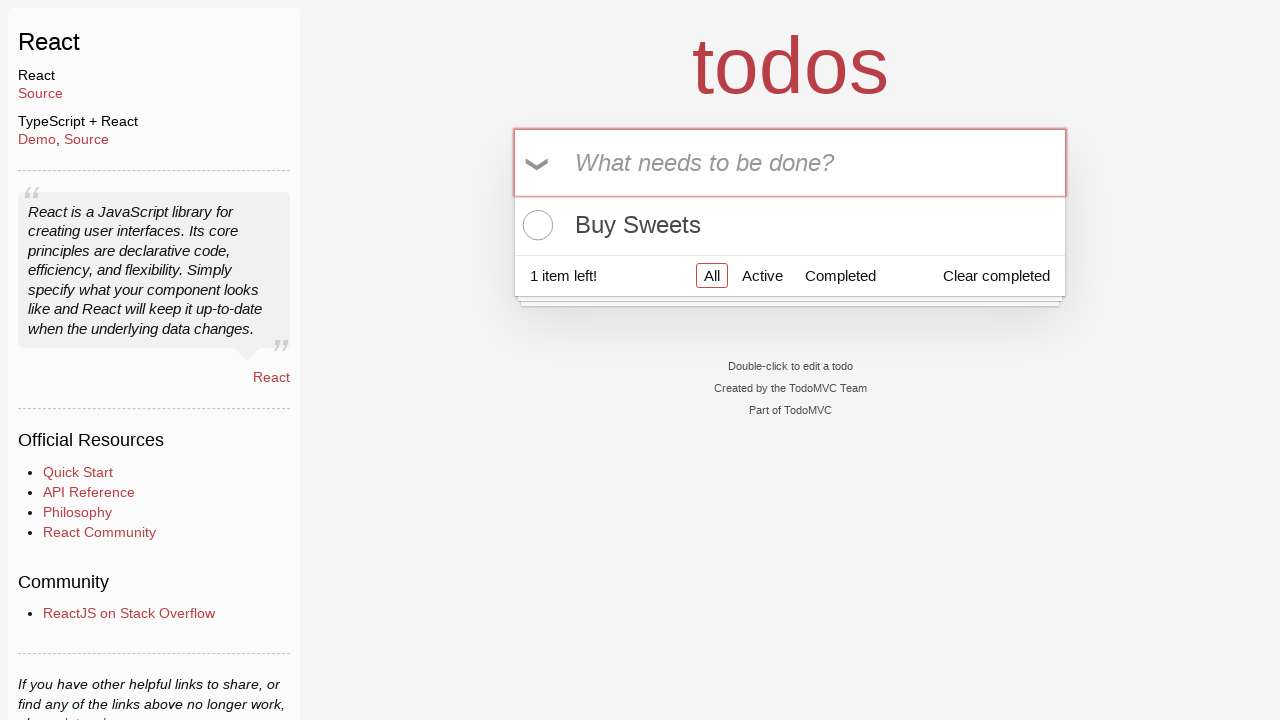

Filled new todo field with 'Walk the dog' on .new-todo
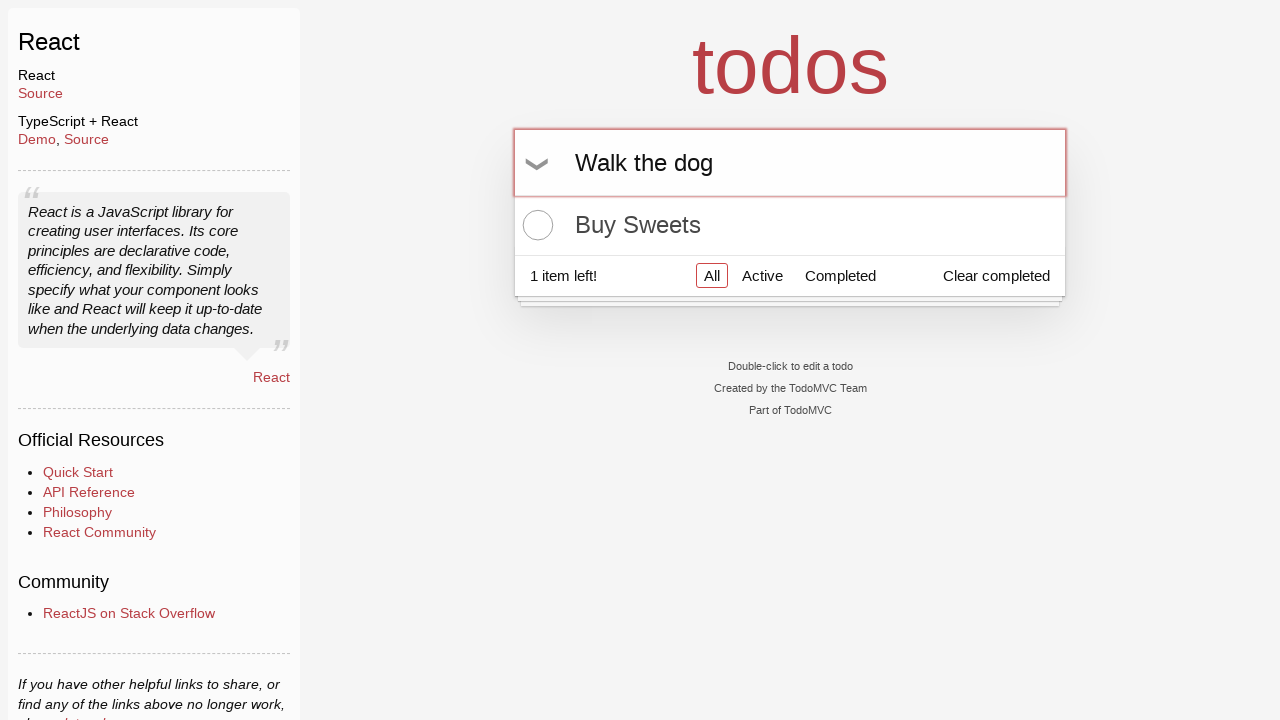

Pressed Enter to add 'Walk the dog' todo item on .new-todo
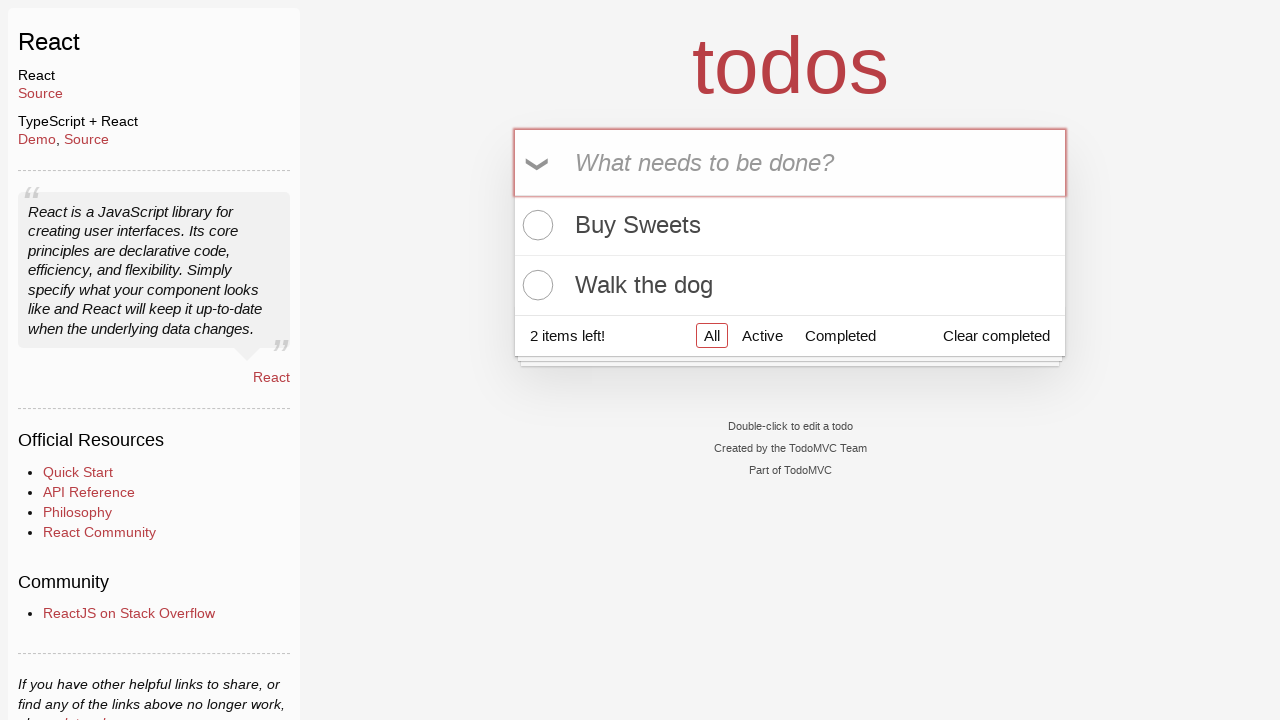

Filled new todo field with 'Talk to Gary' on .new-todo
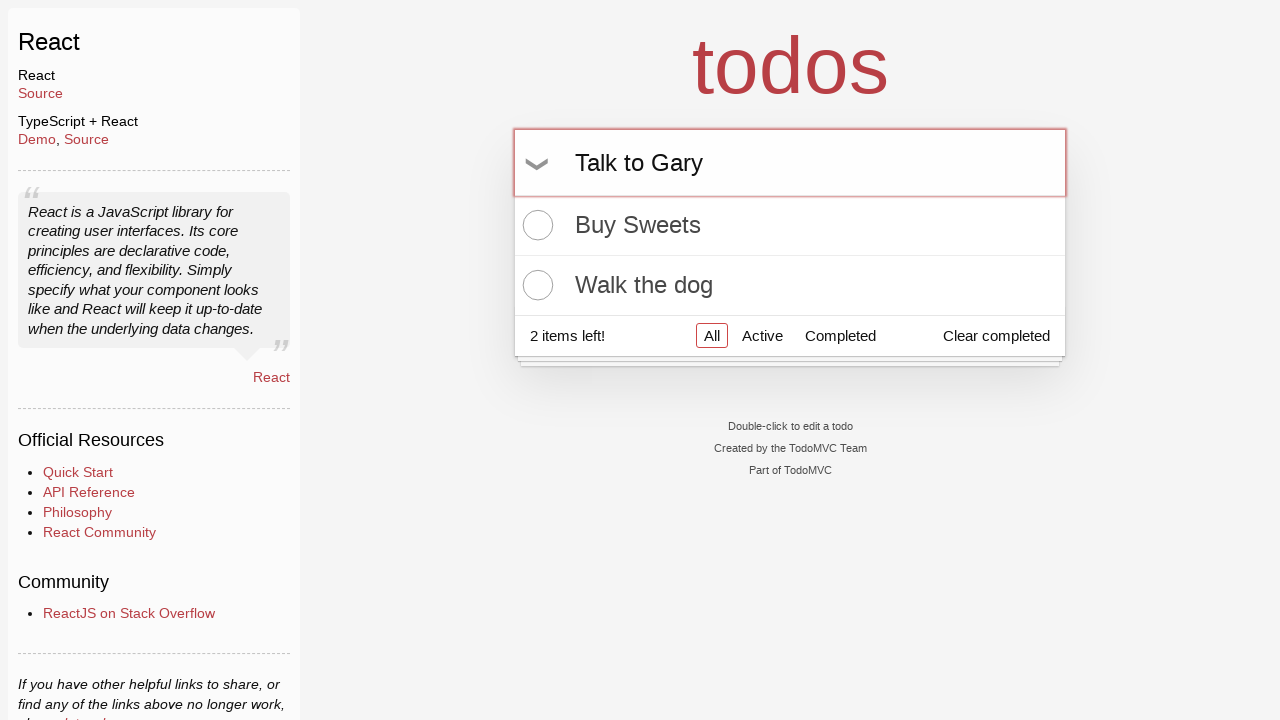

Pressed Enter to add 'Talk to Gary' todo item on .new-todo
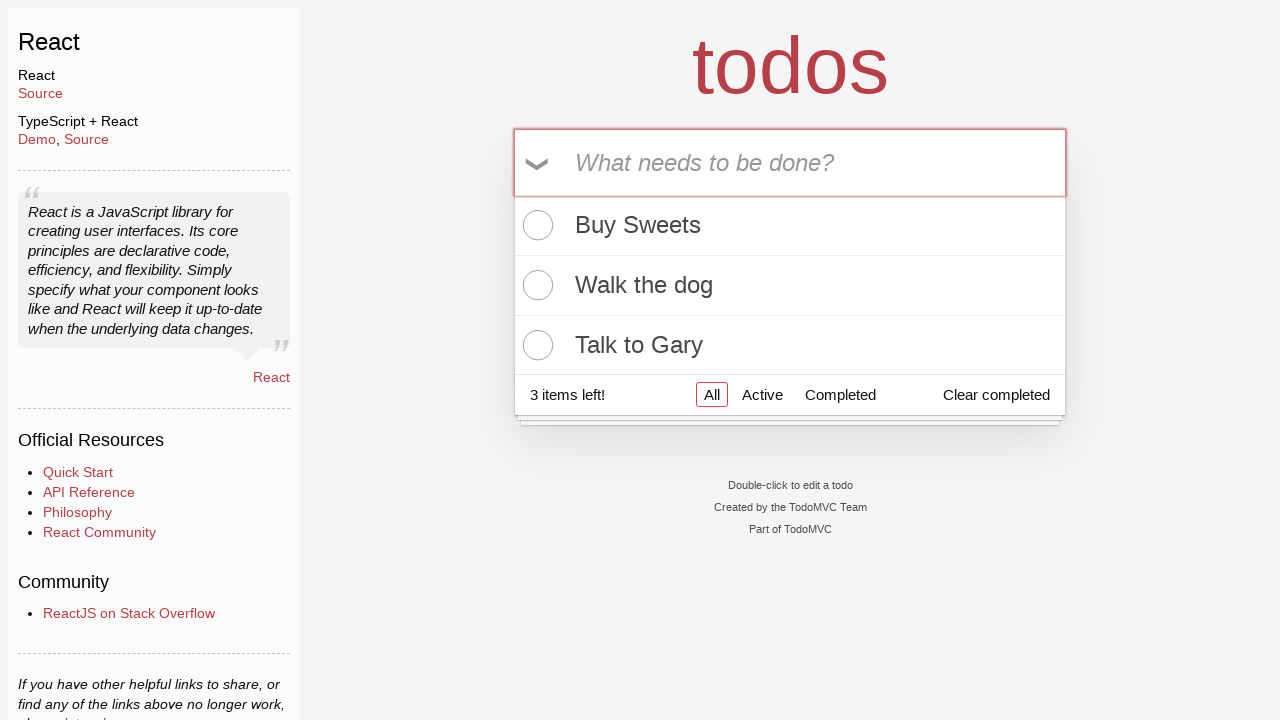

Marked second todo item 'Walk the dog' as complete at (535, 285) on .todo-list li:nth-child(2) .toggle
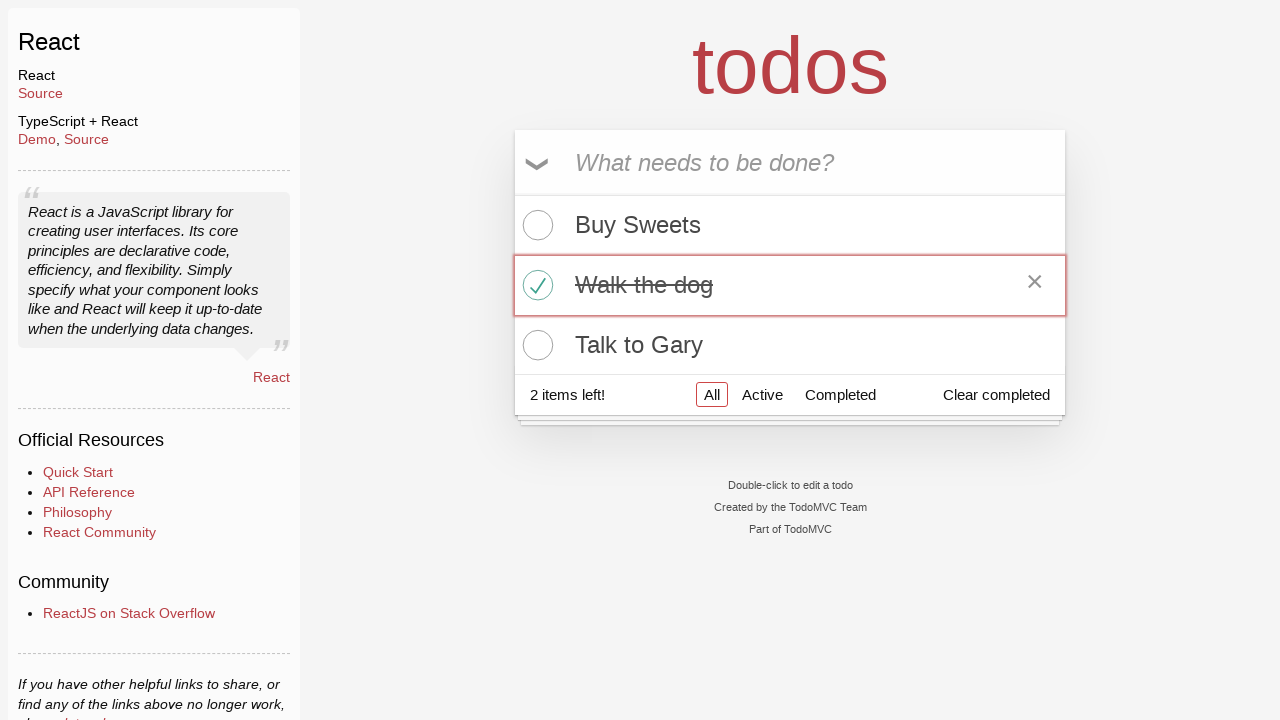

Clicked 'Clear completed' button to remove completed items at (996, 395) on .clear-completed
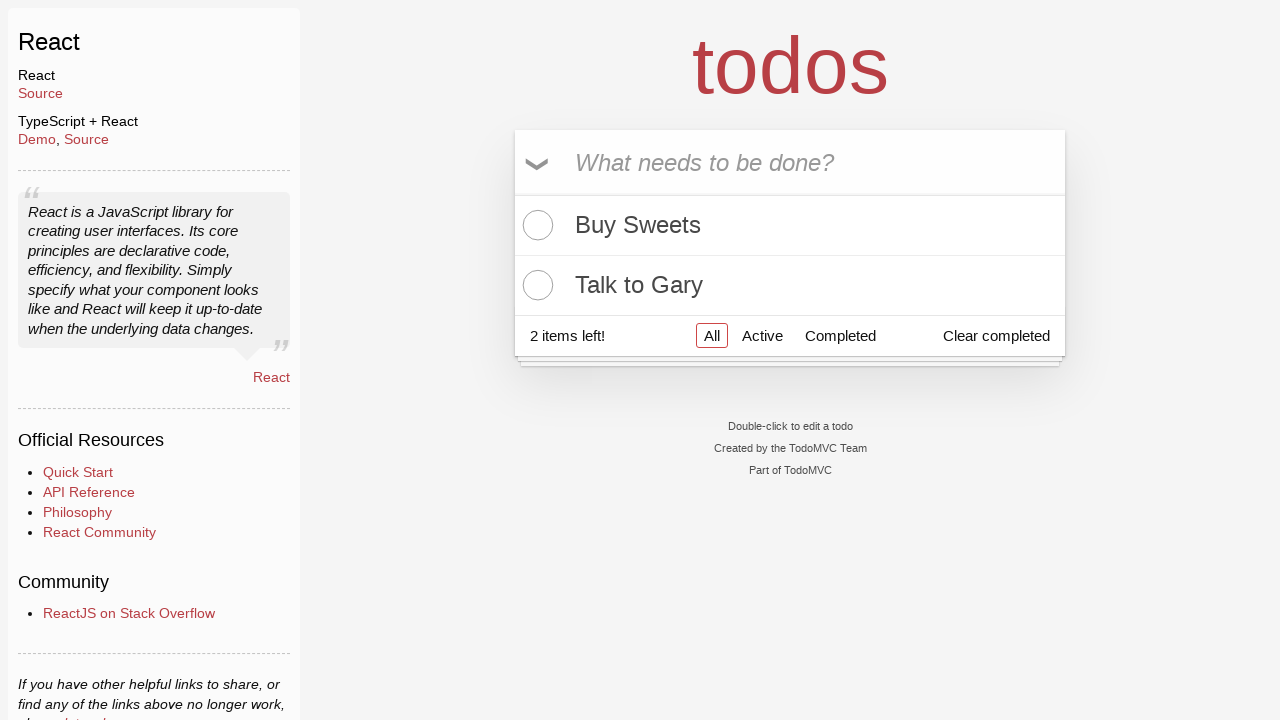

Verified remaining todo items are present
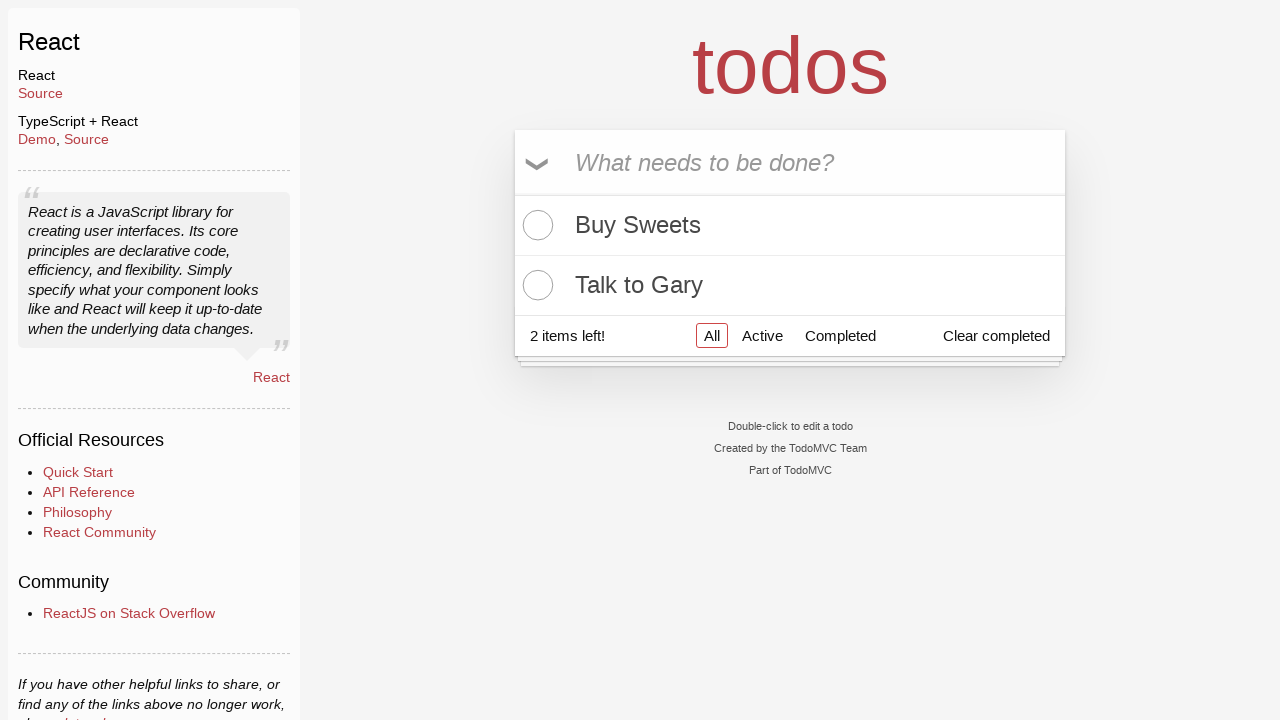

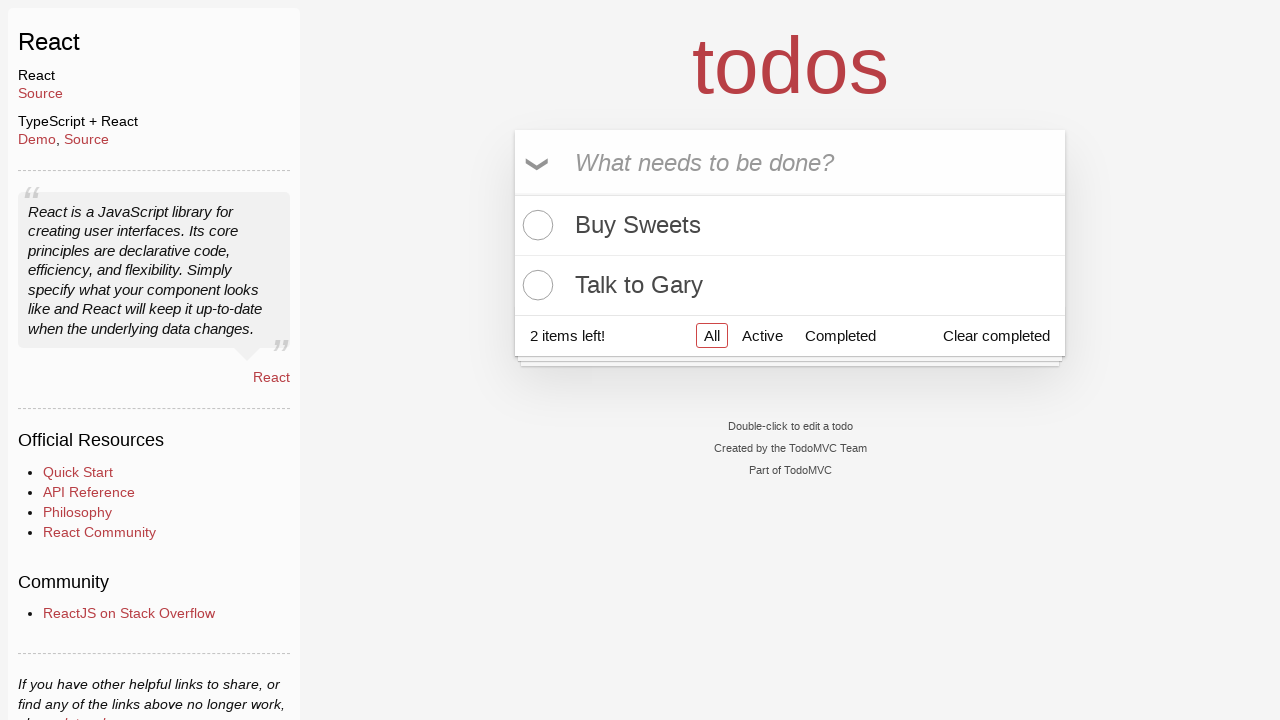